Tests checkbox functionality by clicking on a checkbox and verifying its type attribute.

Starting URL: https://the-internet.herokuapp.com/checkboxes

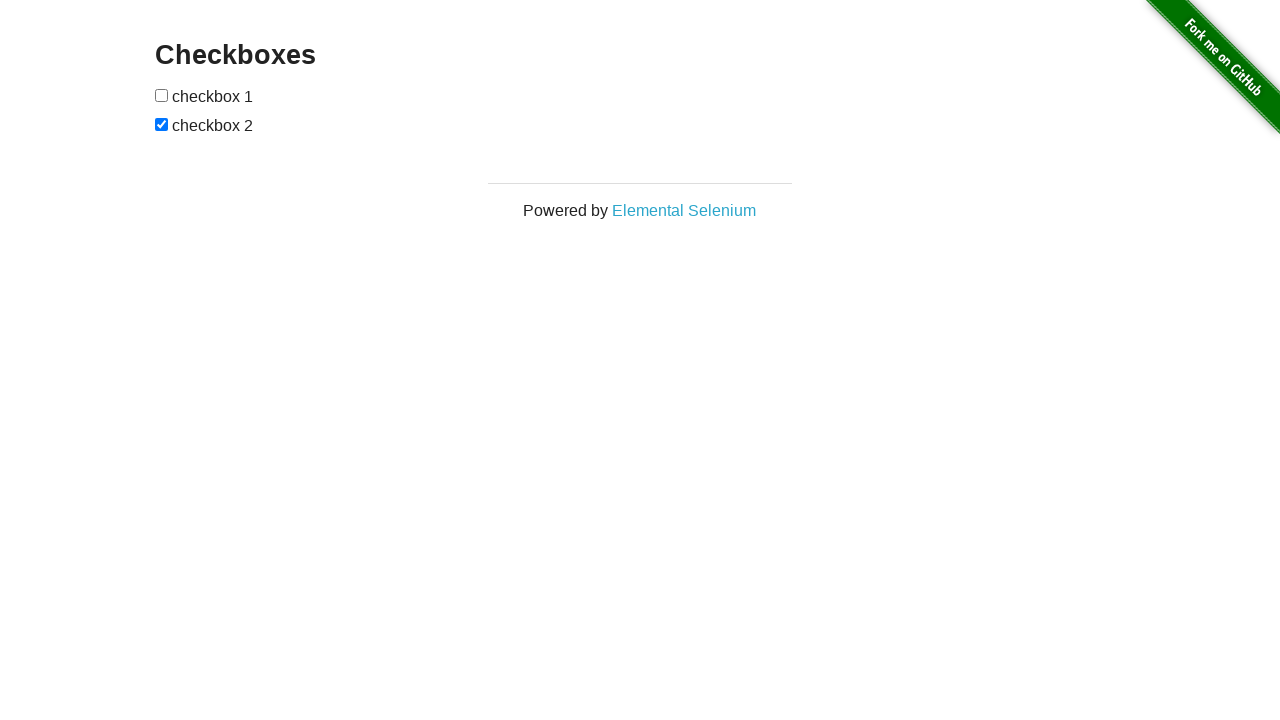

Waited for checkboxes to load on the page
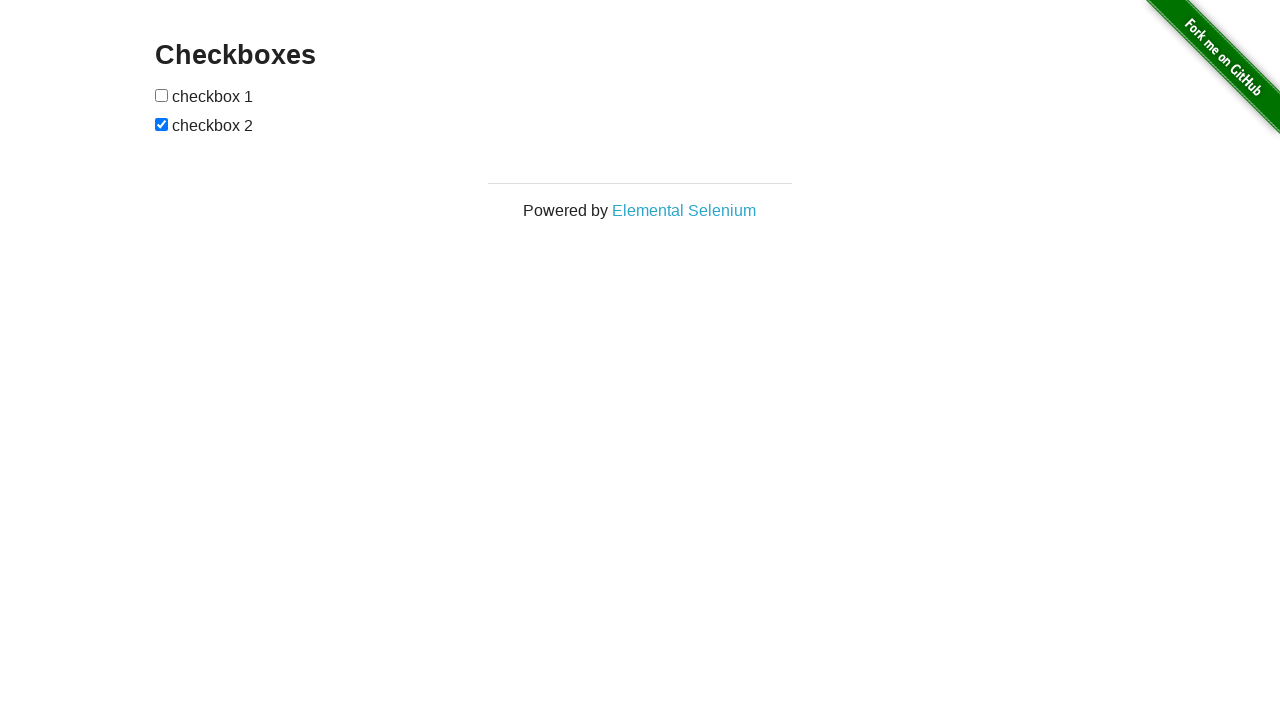

Clicked the first checkbox at (162, 95) on form#checkboxes input >> nth=0
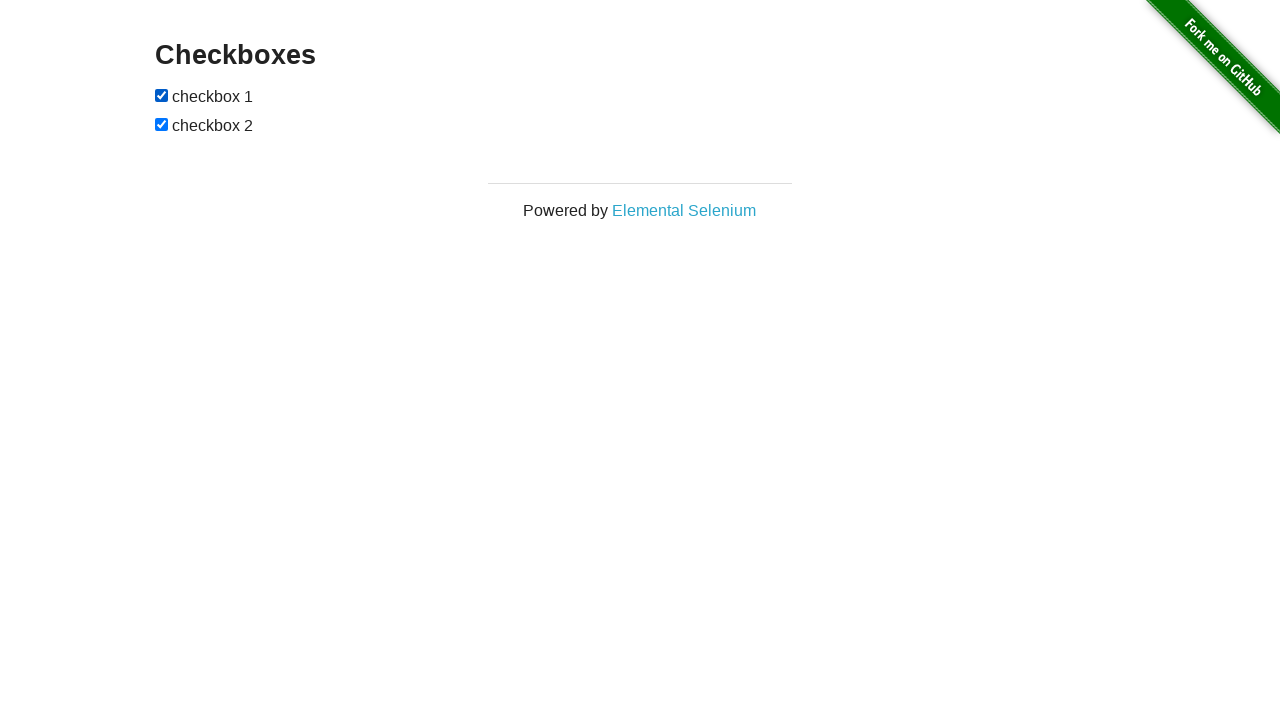

Located the first checkbox element
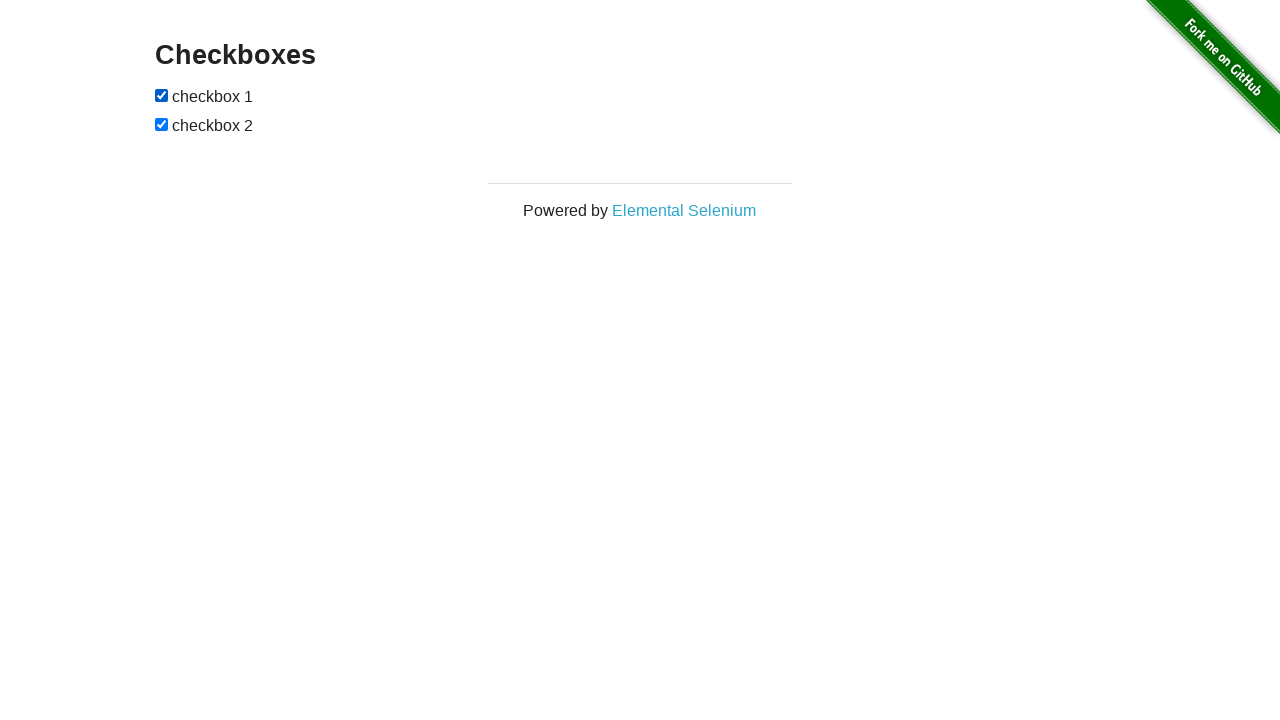

Verified first checkbox has type attribute set to 'checkbox'
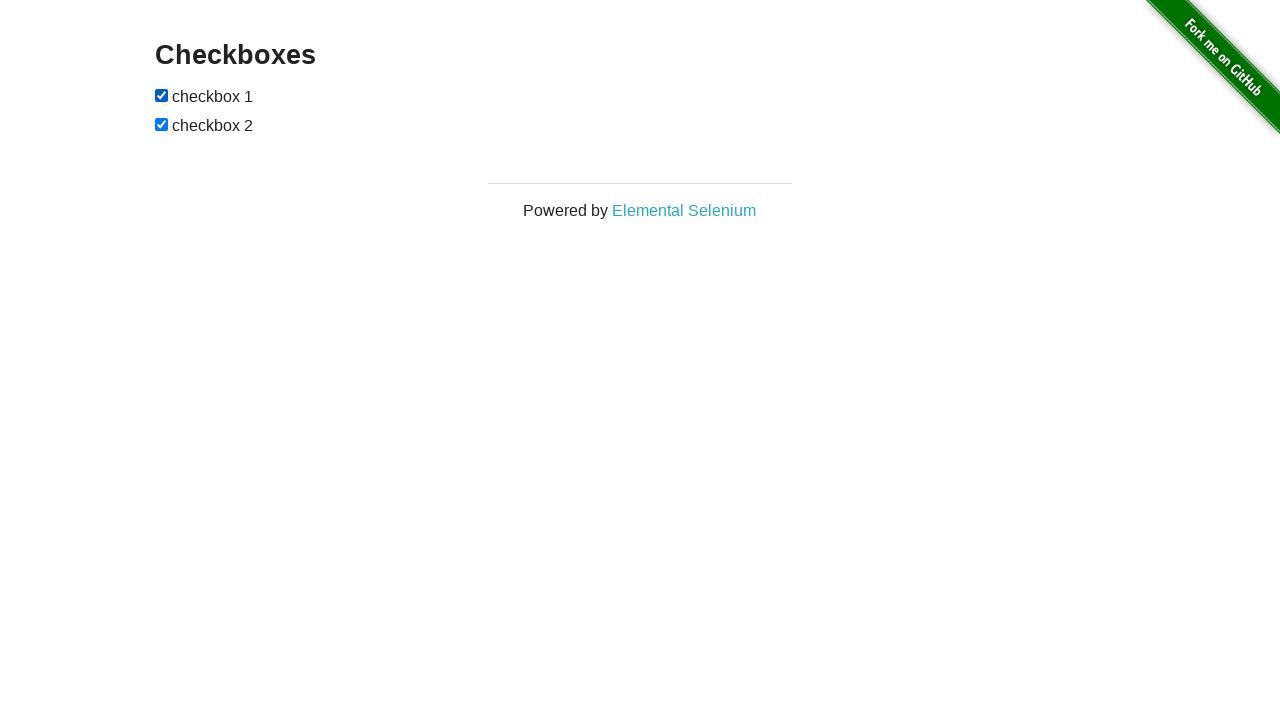

Located the second checkbox element
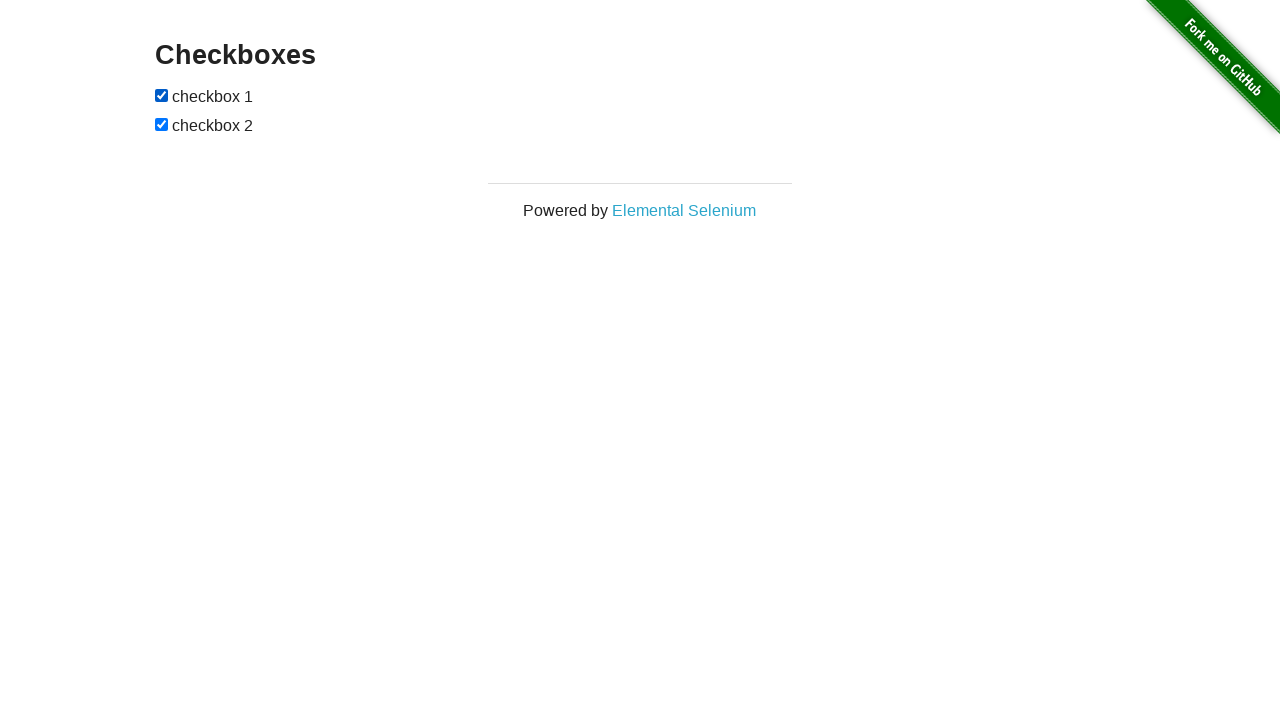

Verified second checkbox has type attribute set to 'checkbox'
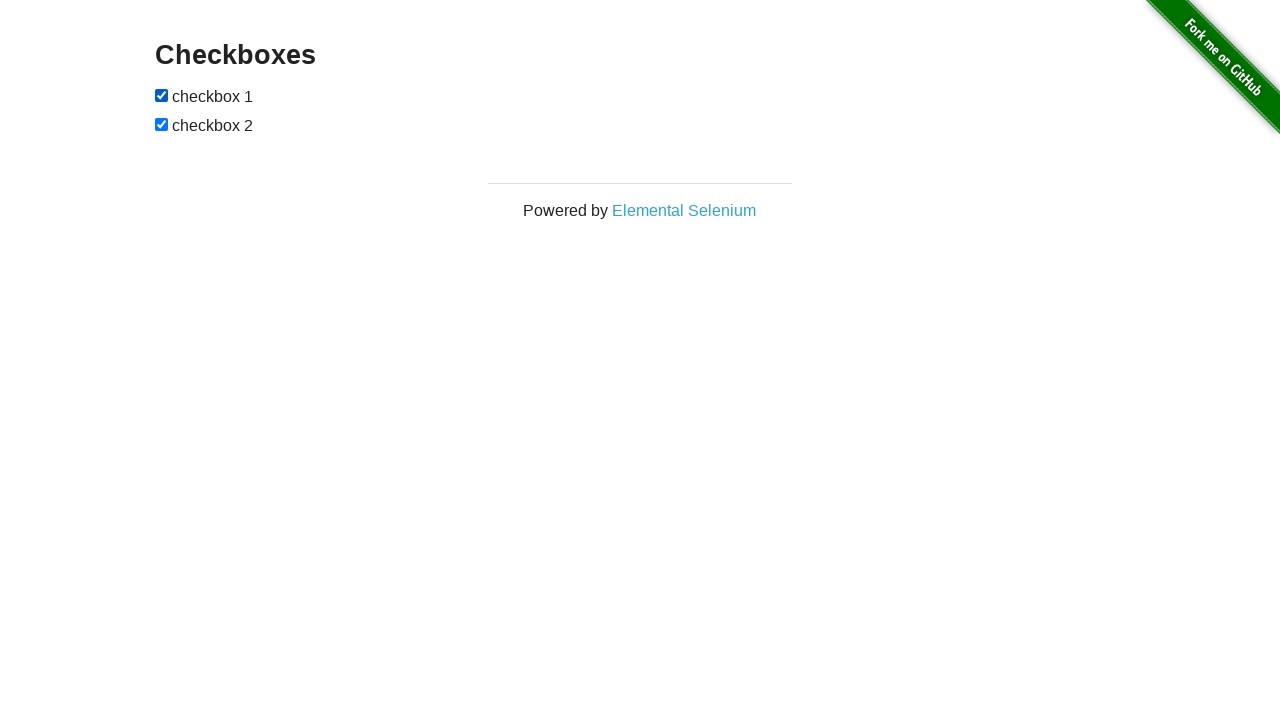

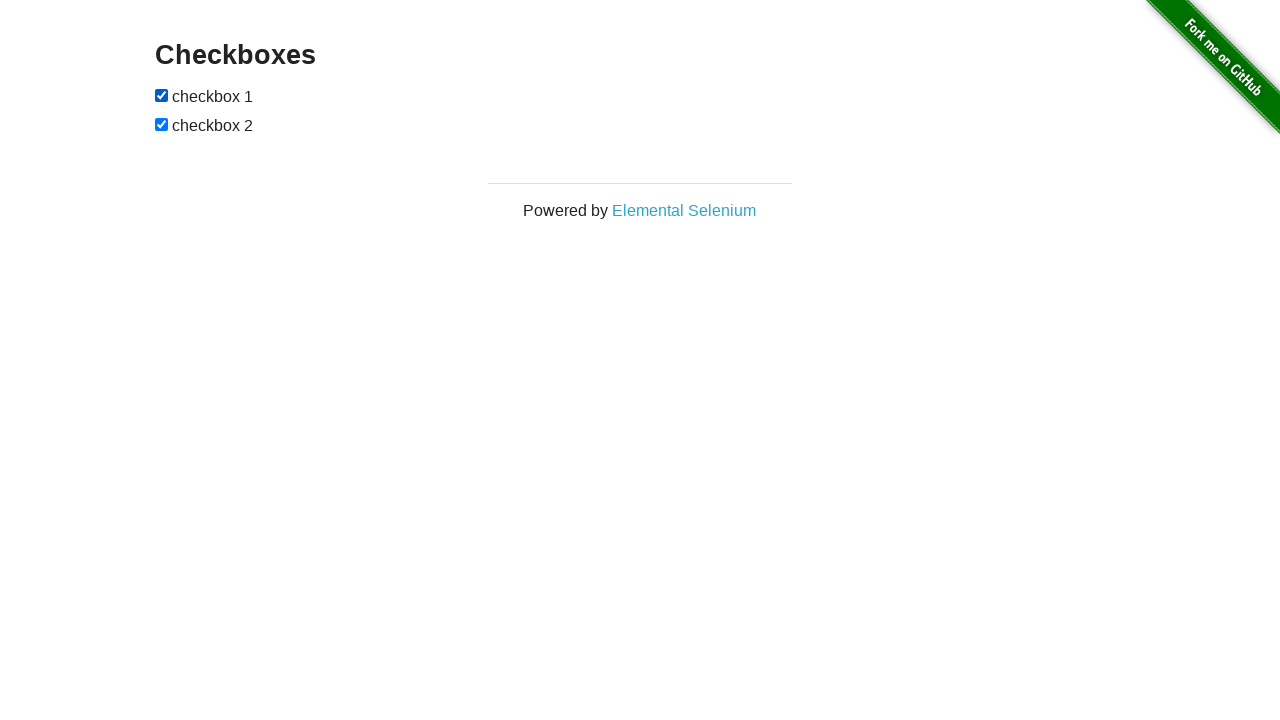